Navigates to a real estate listings page on makler.md and verifies that the page loads successfully by checking that page content exists.

Starting URL: https://makler.md/ru/transnistria/real-estate/real-estate-for-sale/apartments-for-sale?list&city[]=1112&currency_id=5&list=detail

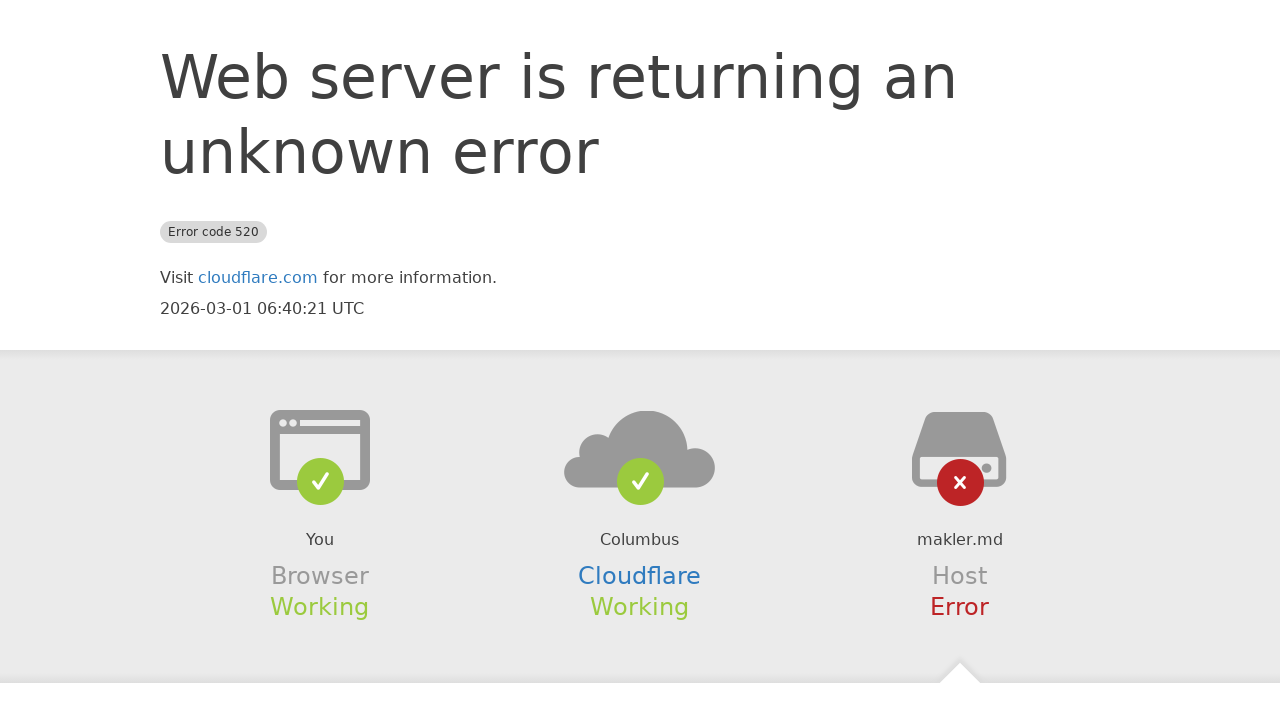

Navigated to makler.md real estate listings page for apartments in Transnistria
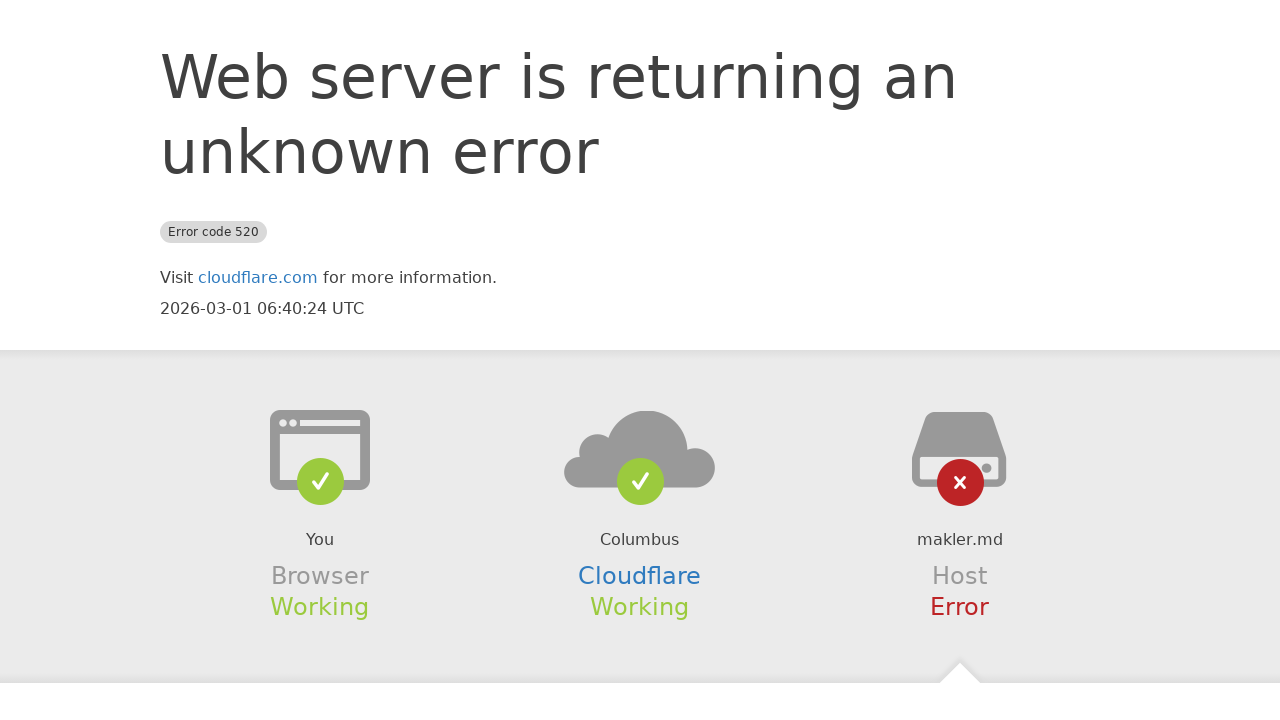

Page loaded with domcontentloaded state
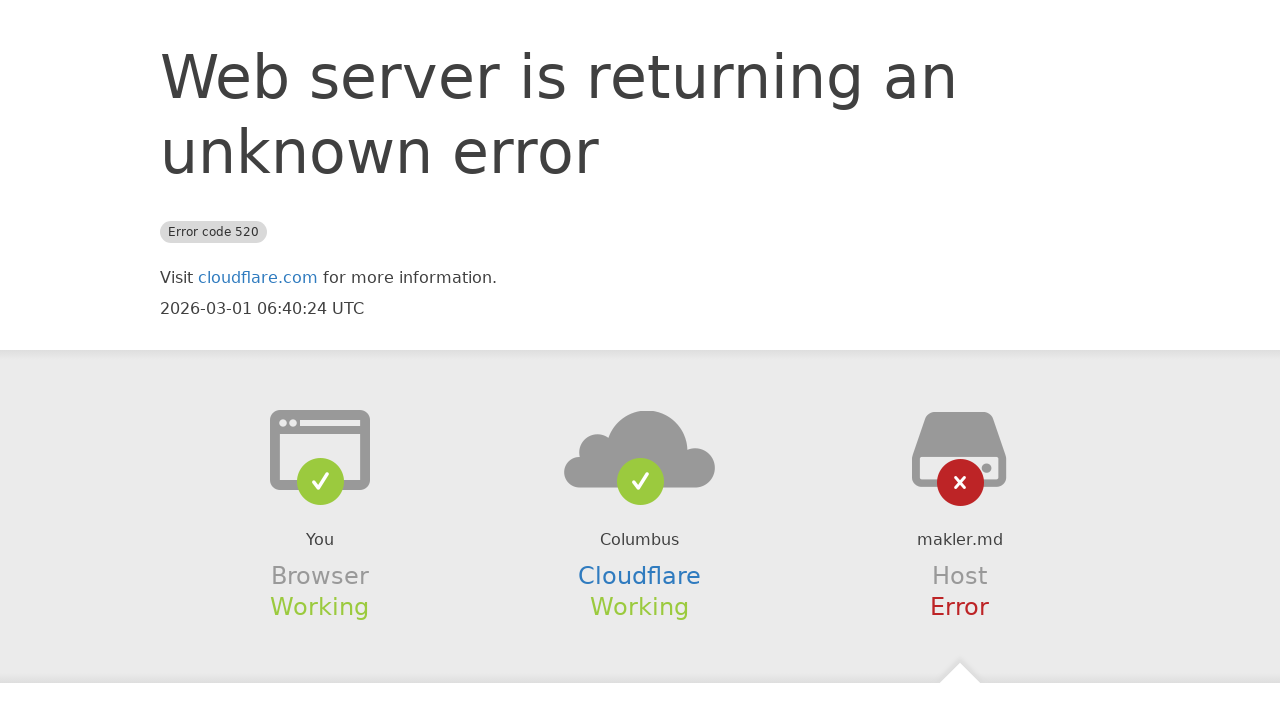

Retrieved page content
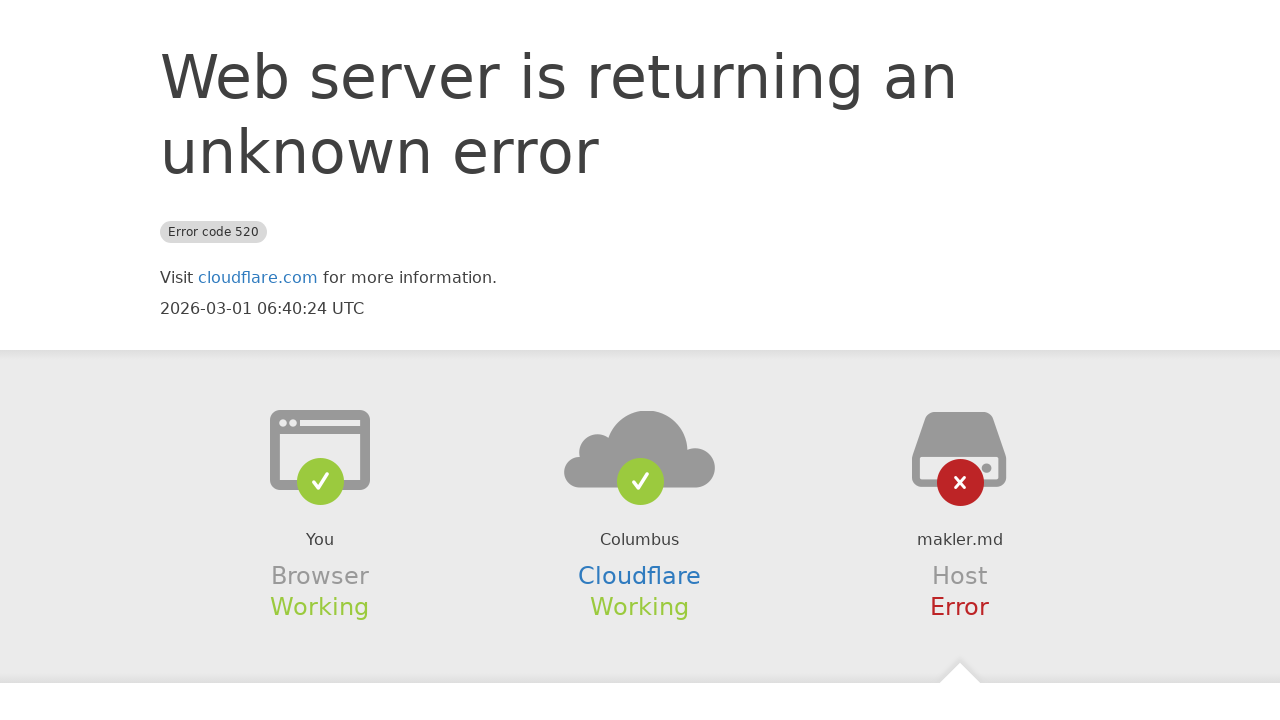

Verified that page content exists and is not empty
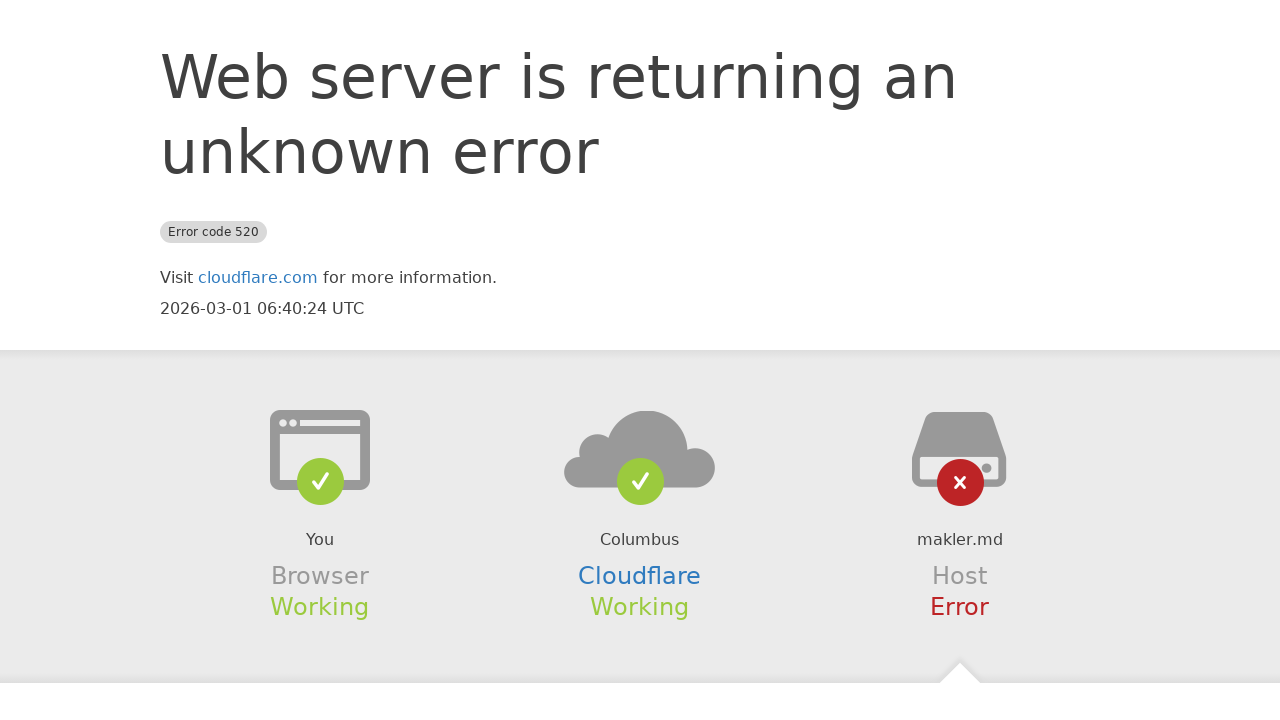

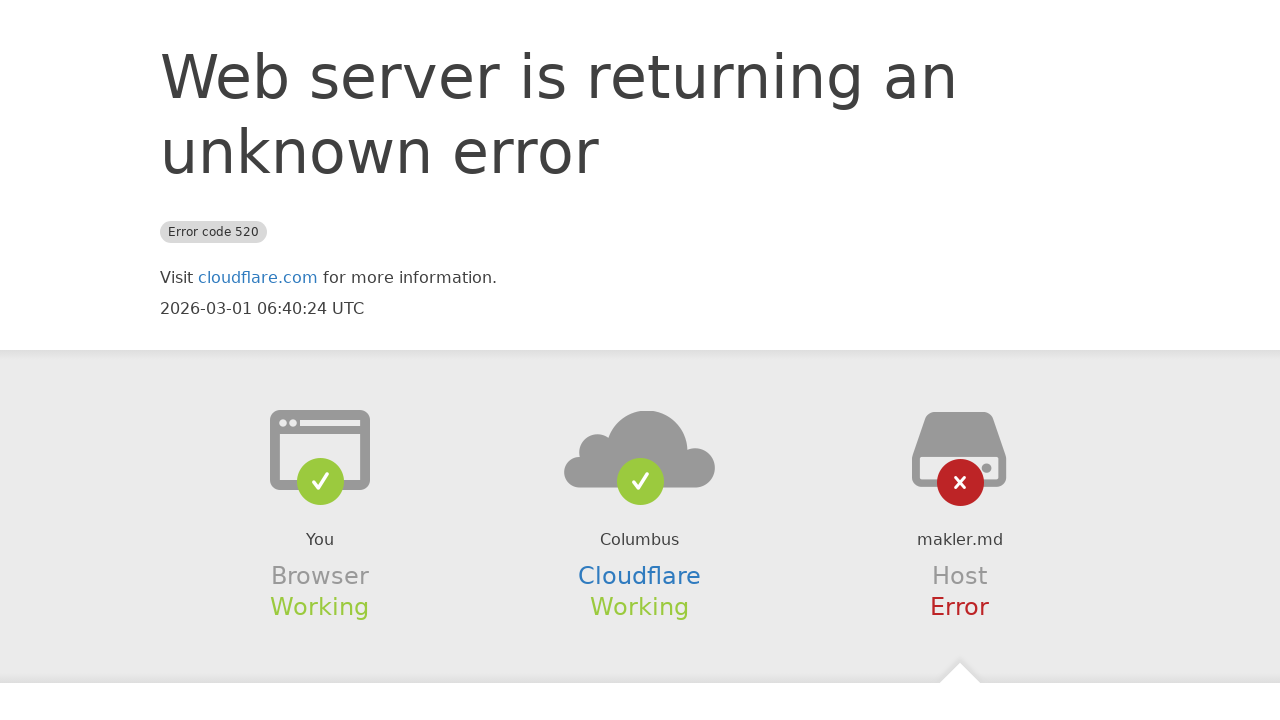